Tests browser window handling by clicking a button that opens a new window, switching to the child window to read content, then closing it and switching back to the parent window.

Starting URL: https://demo.automationtesting.in/Windows.html

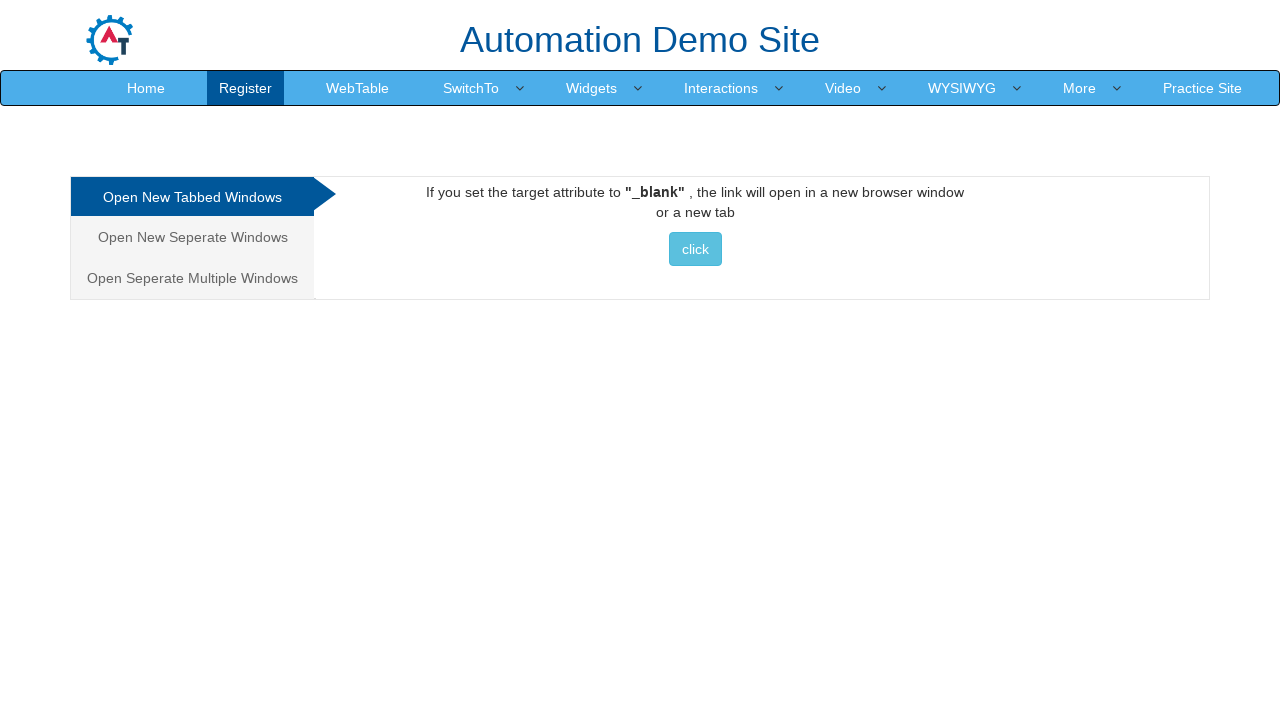

Clicked button to open new window at (695, 249) on (//button[@class='btn btn-info' and contains(text(),'click')])[1]
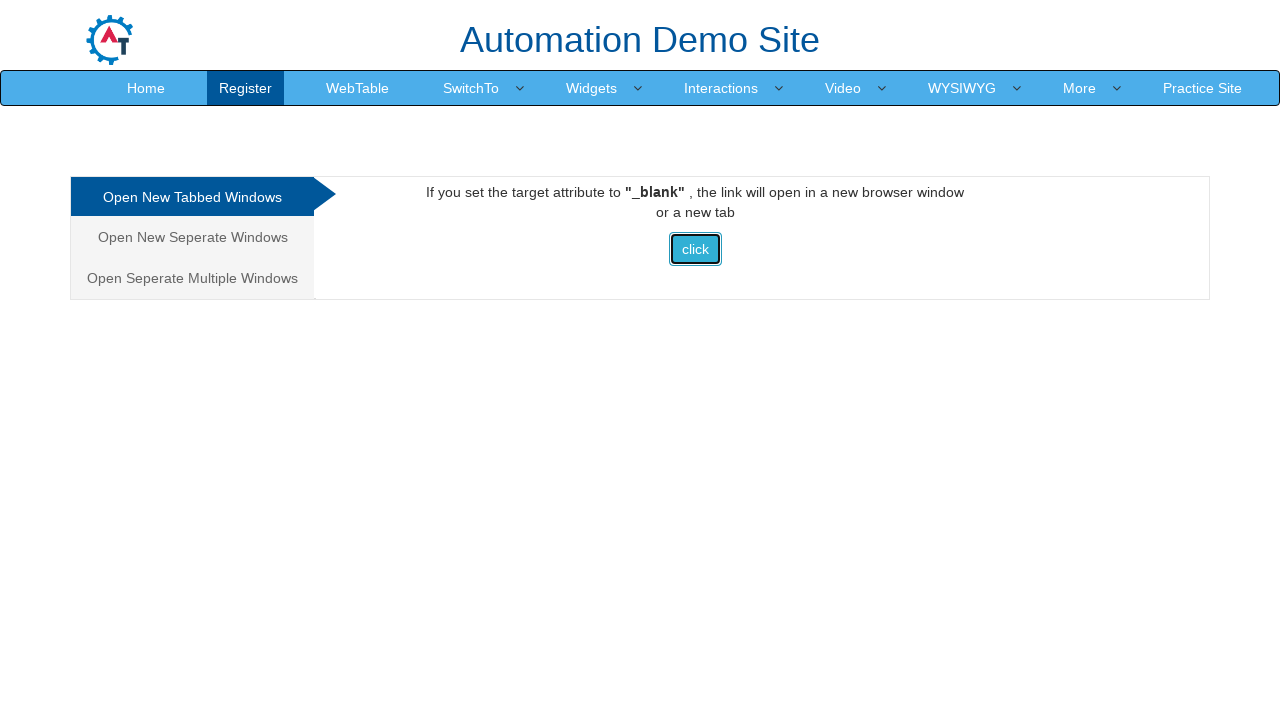

New window opened after button click at (695, 249) on (//button[@class='btn btn-info' and contains(text(),'click')])[1]
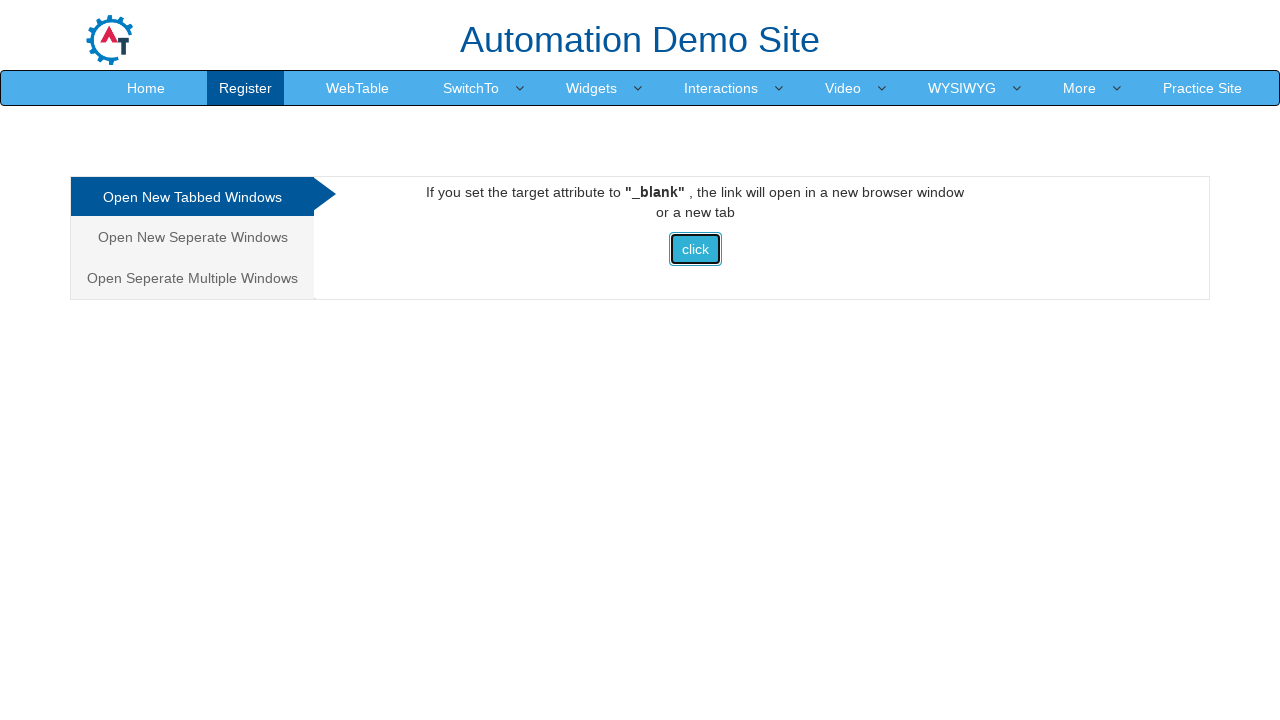

Child window finished loading
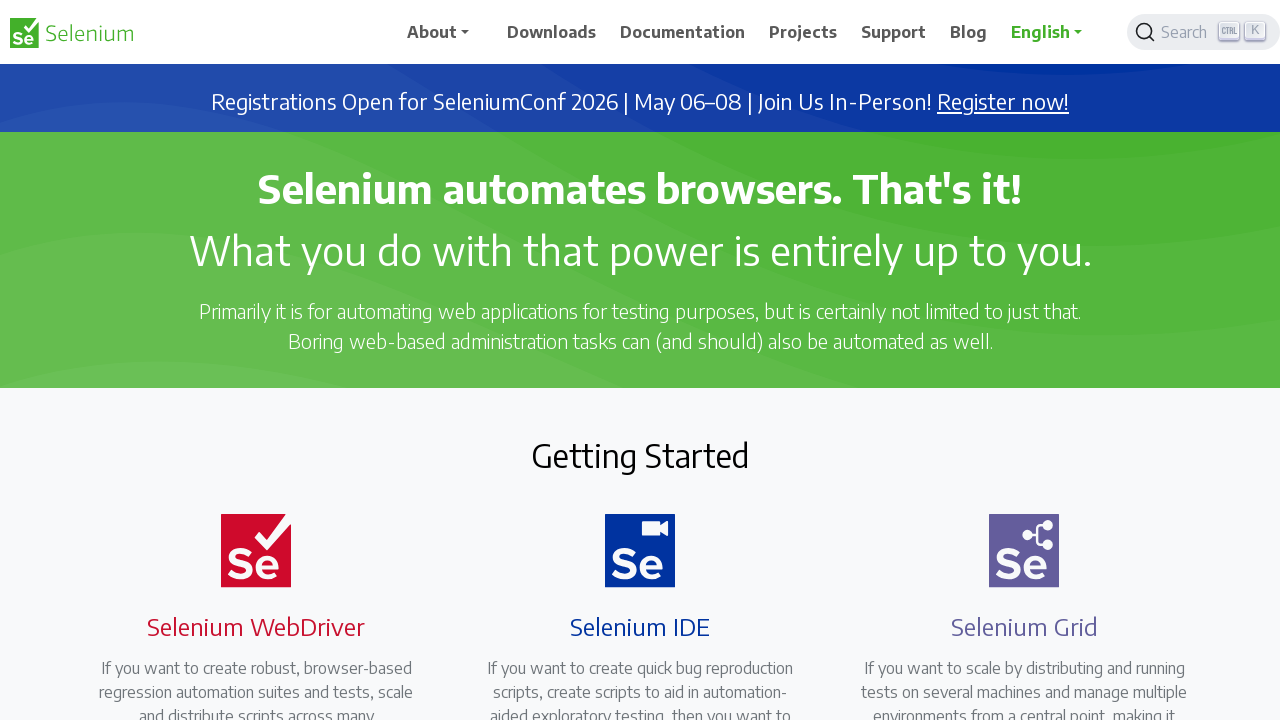

Located target content in child window
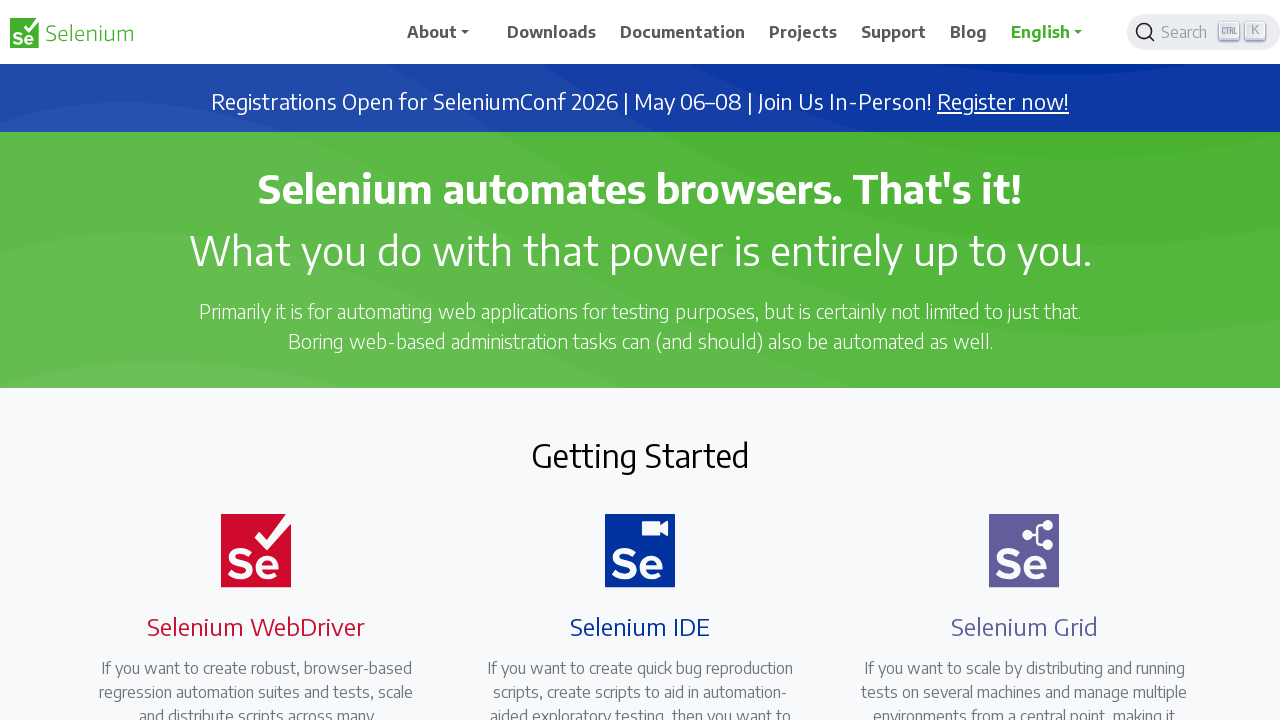

Closed child window
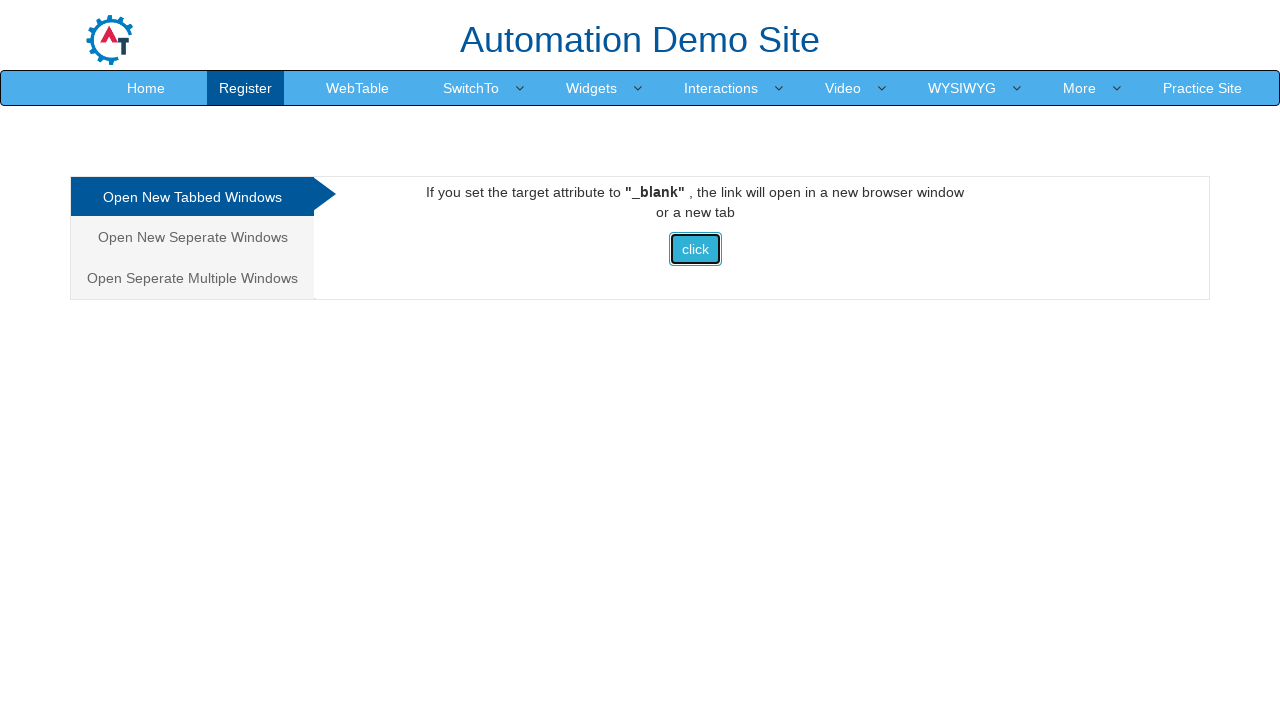

Parent window is active and ready
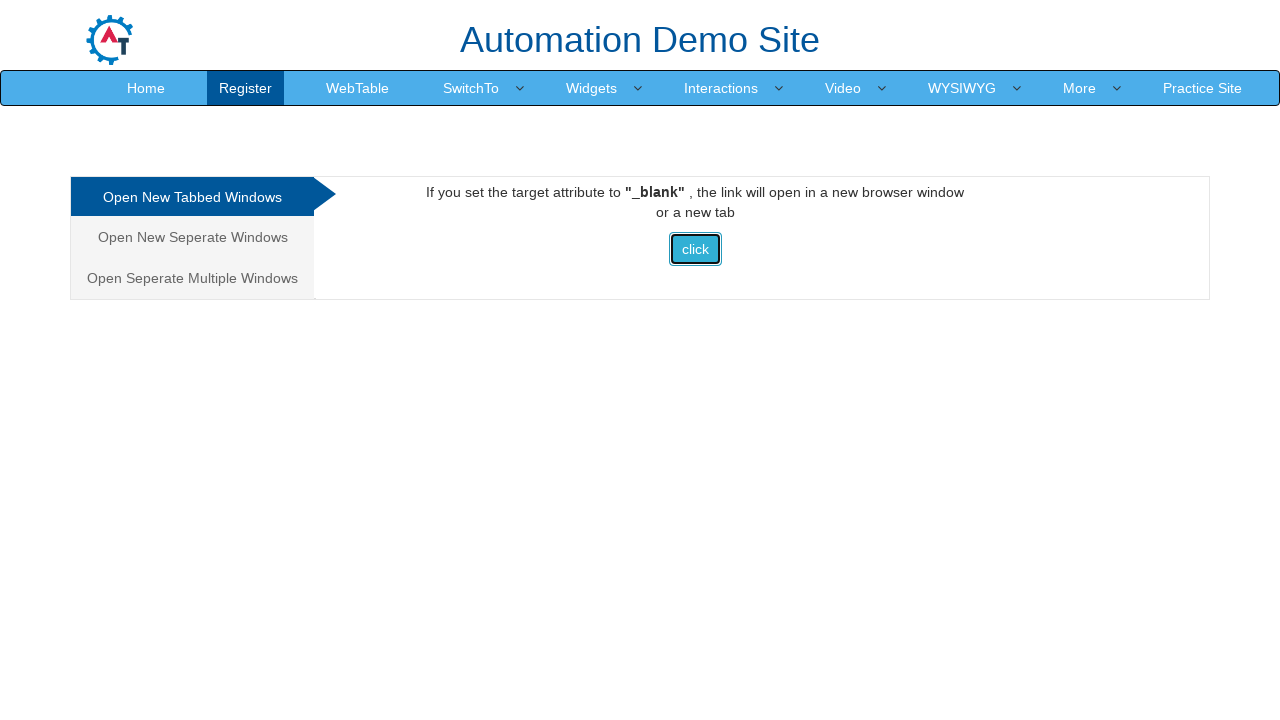

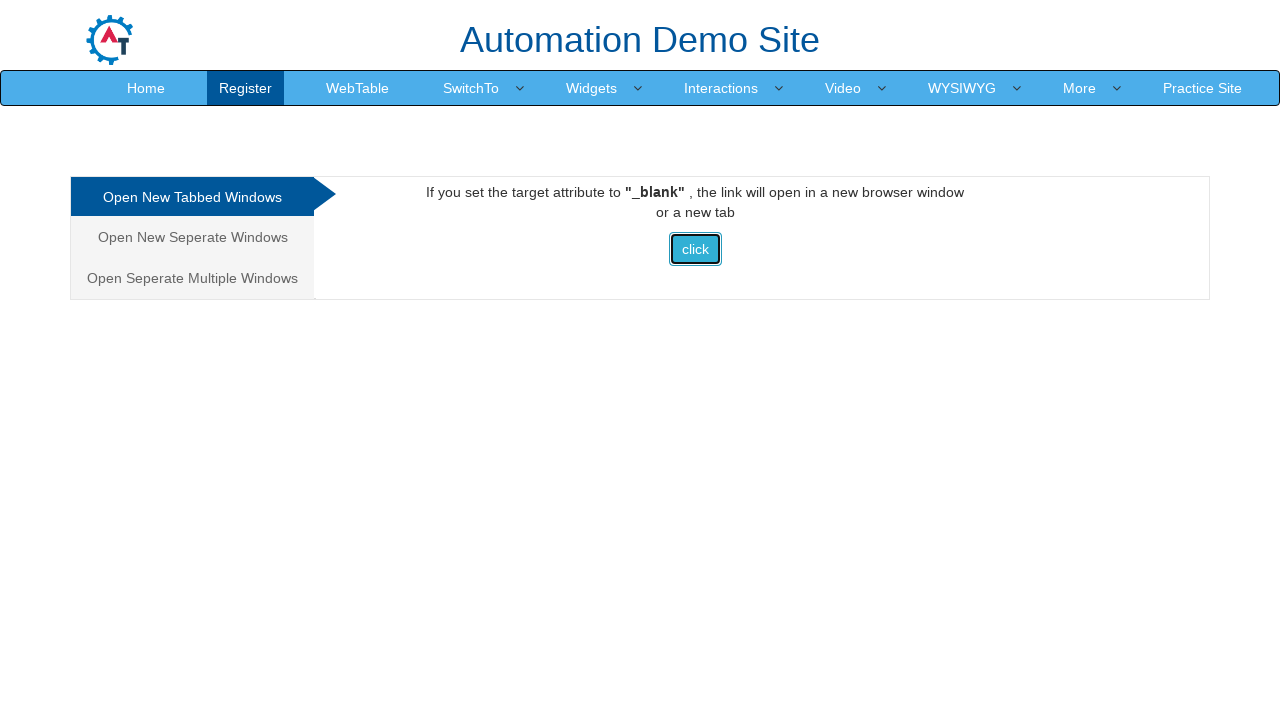